Tests data update functionality by filling form fields and clicking the update button to display entered data in output block

Starting URL: https://osstep.github.io/assertion_tohavevalue

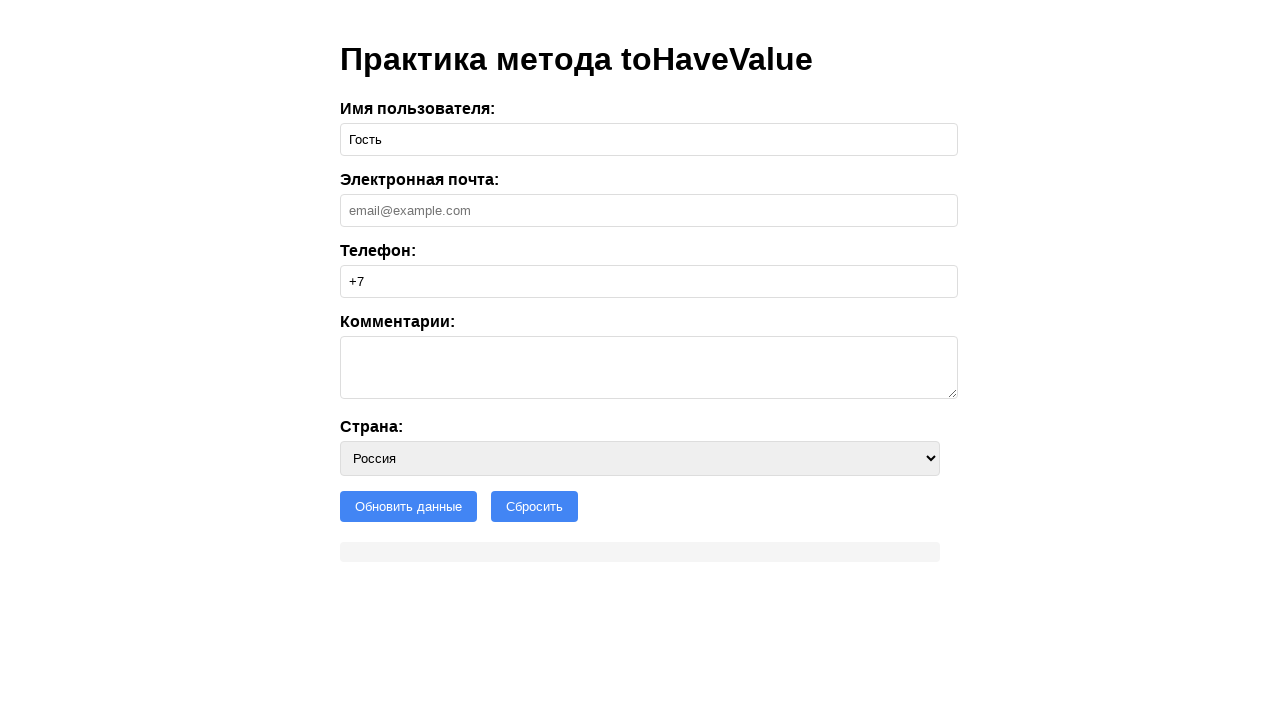

Filled username field with 'Мария' on #username
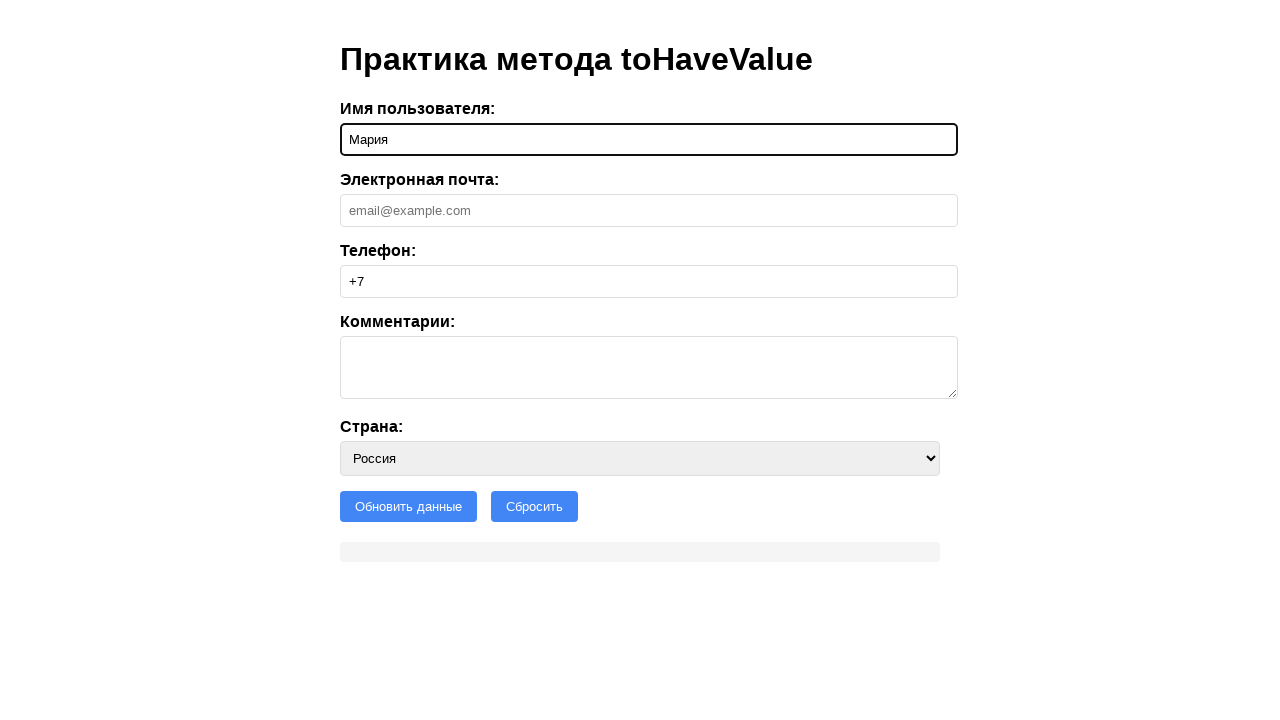

Filled email field with 'maria@mail.ru' on #email
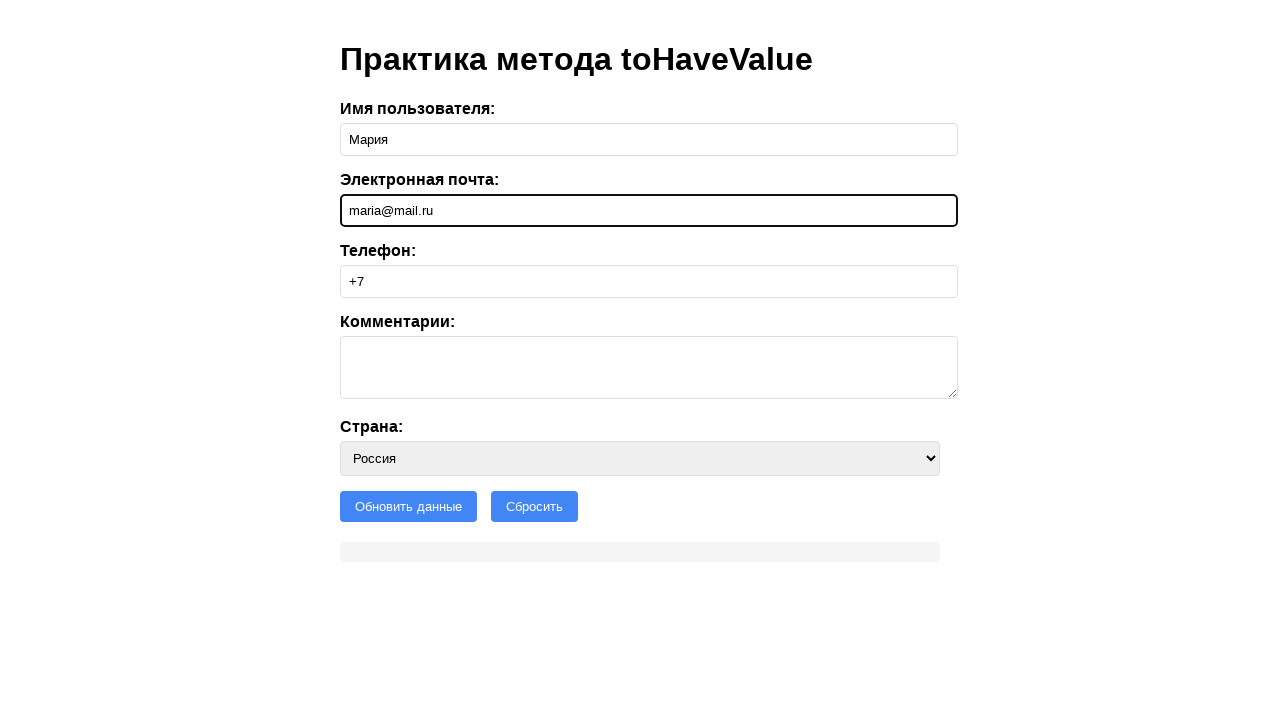

Filled comments field with 'Важный комментарий' on #comments
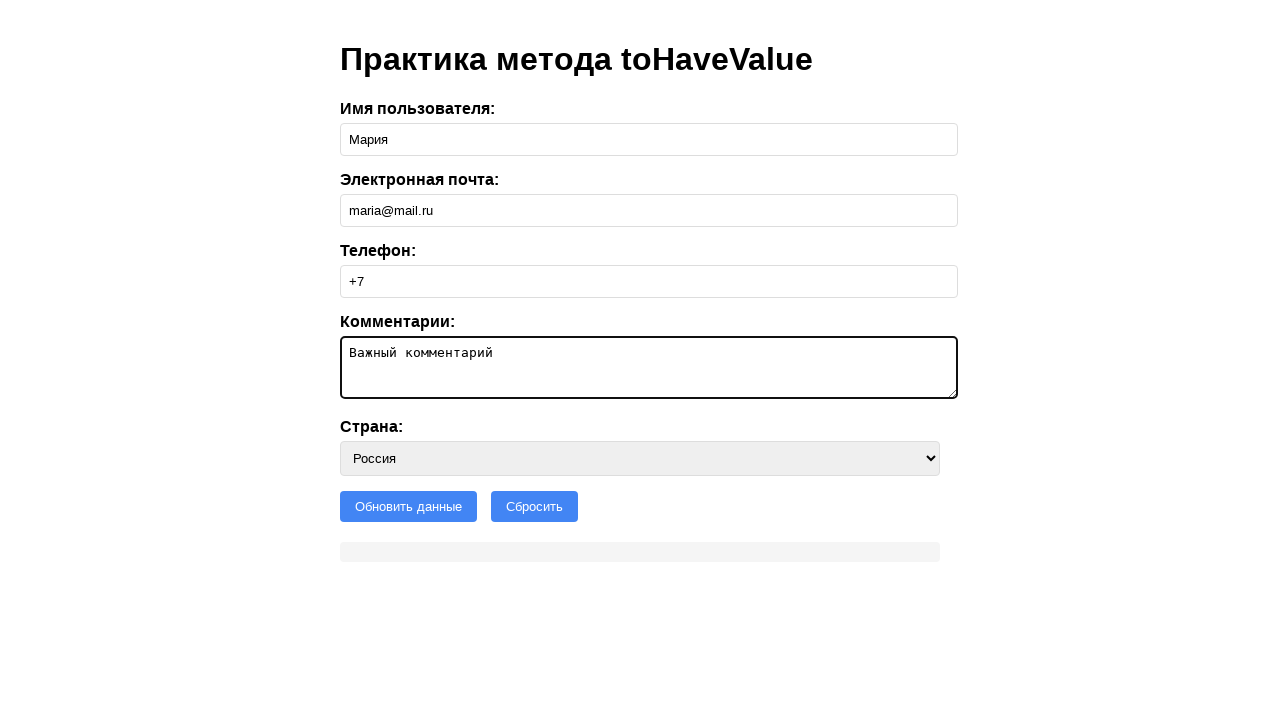

Clicked 'Обновить данные' button to update form data at (408, 506) on internal:role=button[name="Обновить данные"i]
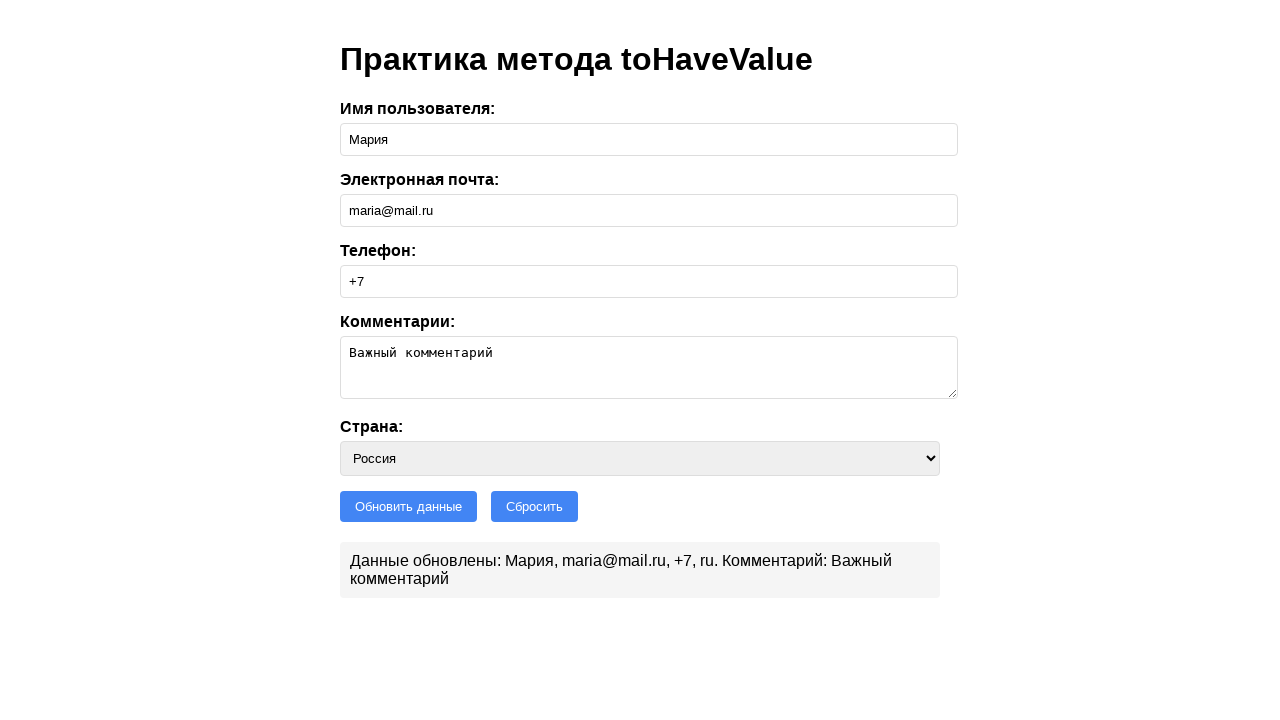

Output block loaded with updated data
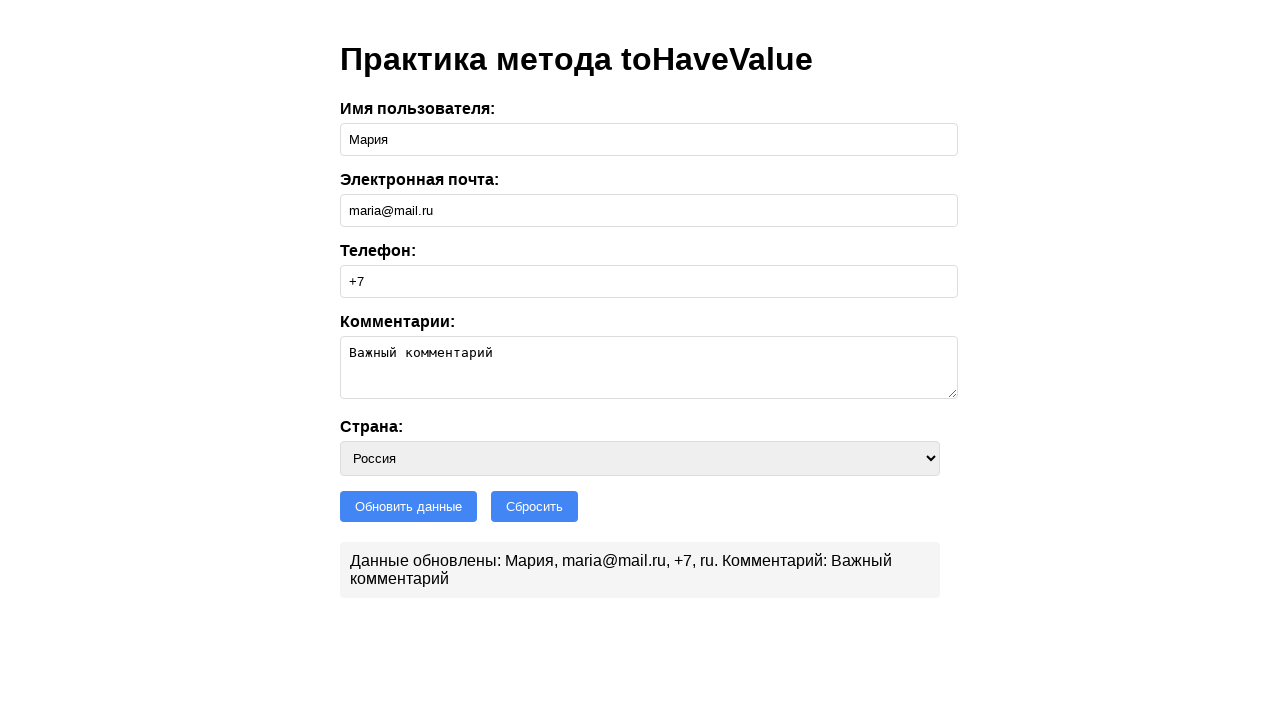

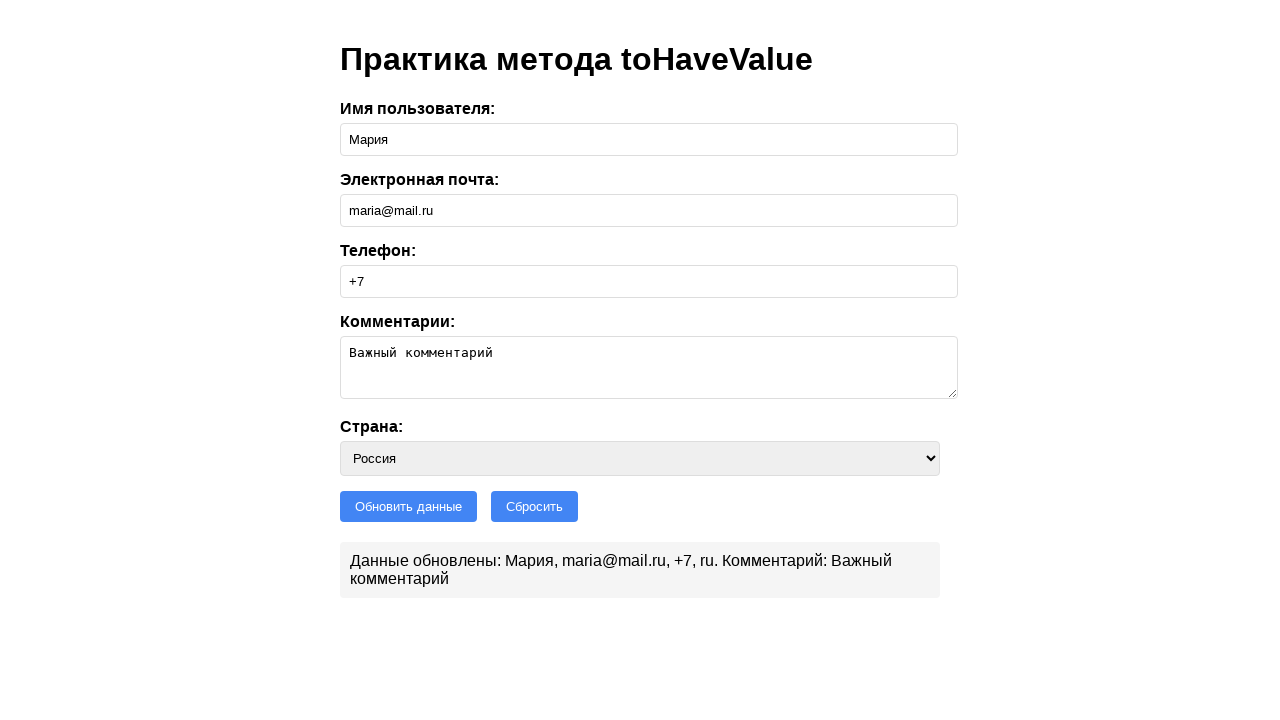